Tests a math challenge form by reading a hidden value from an element attribute, calculating the answer using a mathematical formula, filling in the result, checking required checkboxes, and submitting the form.

Starting URL: http://suninjuly.github.io/get_attribute.html

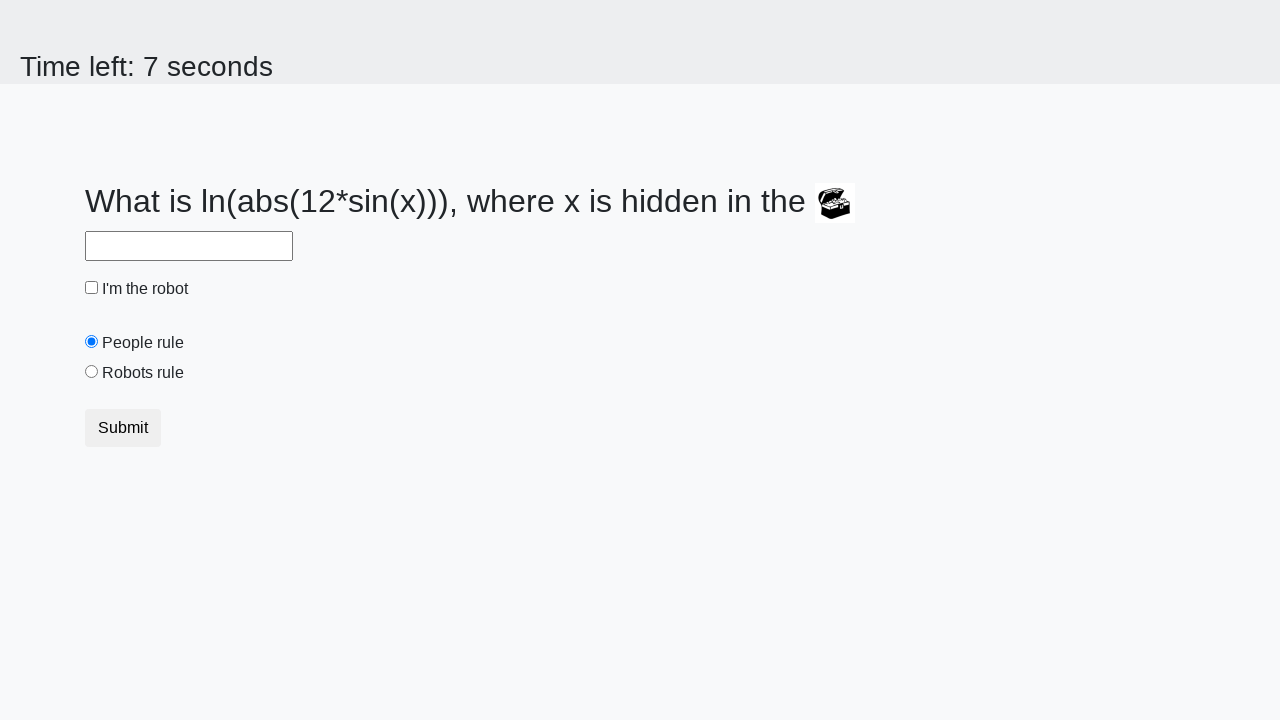

Located treasure element with hidden value
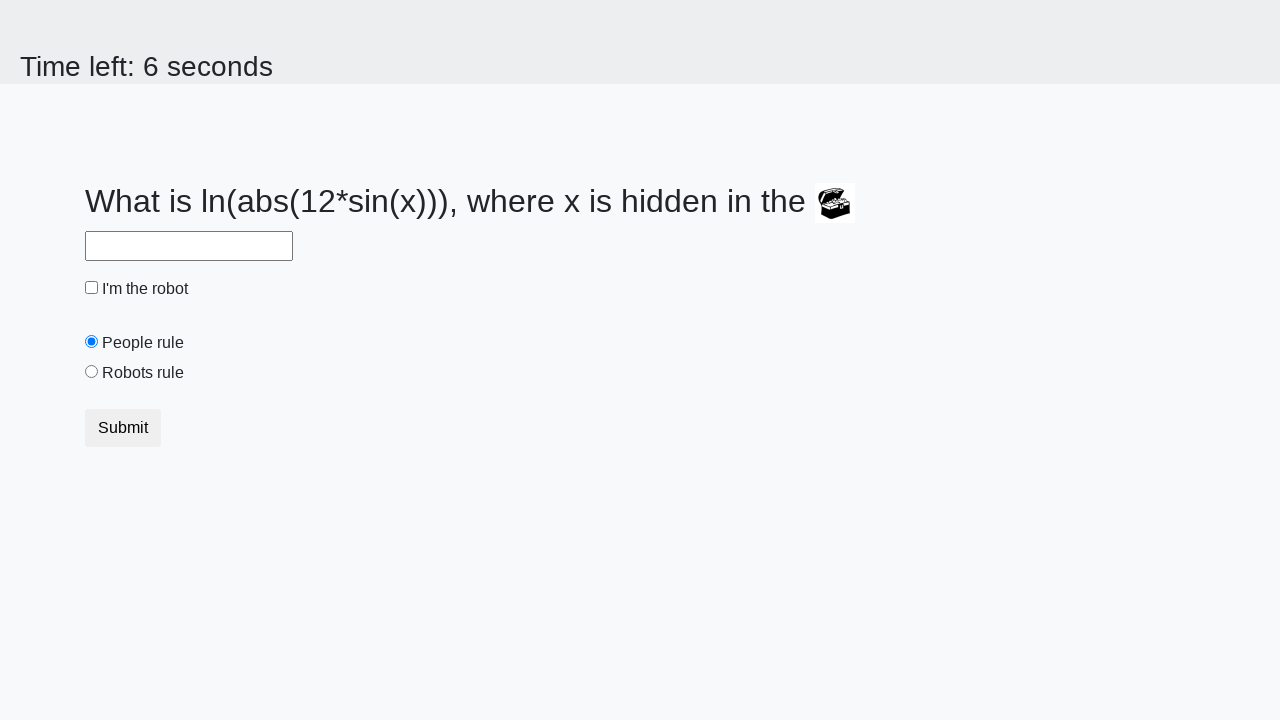

Retrieved hidden value from treasure element attribute: 452
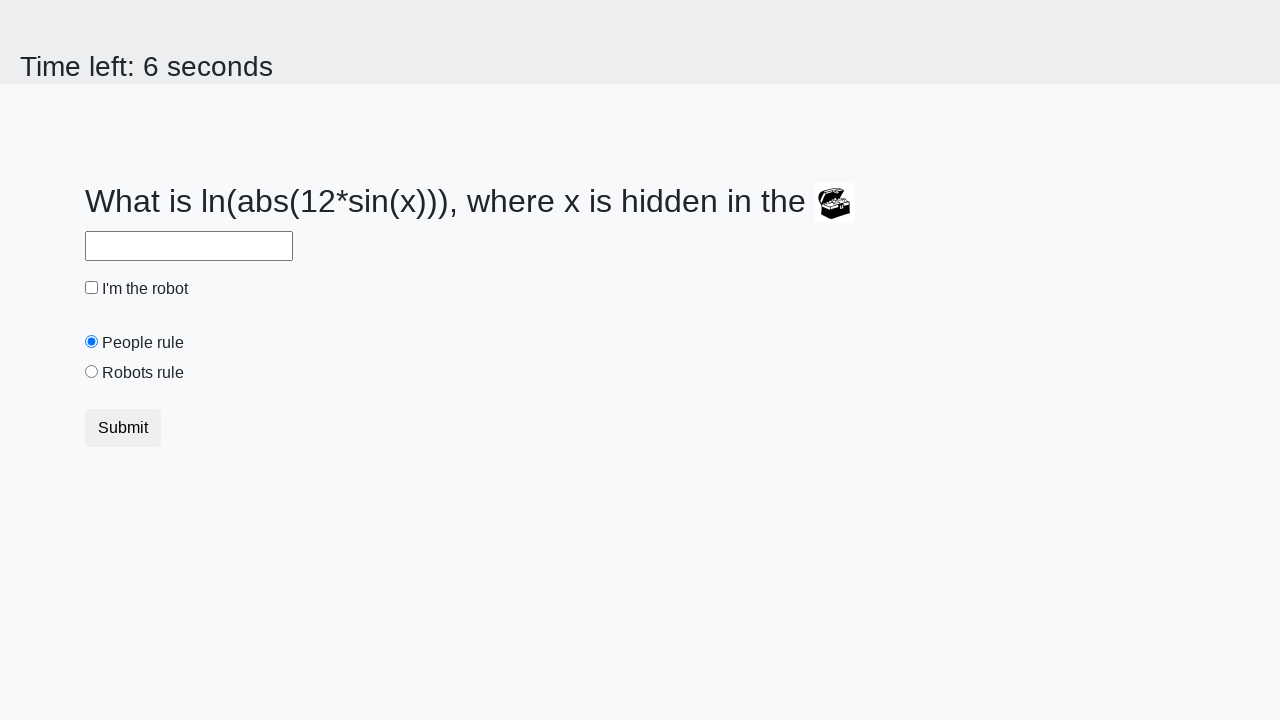

Filled answer field with calculated result: 1.5162163562613995 on #answer
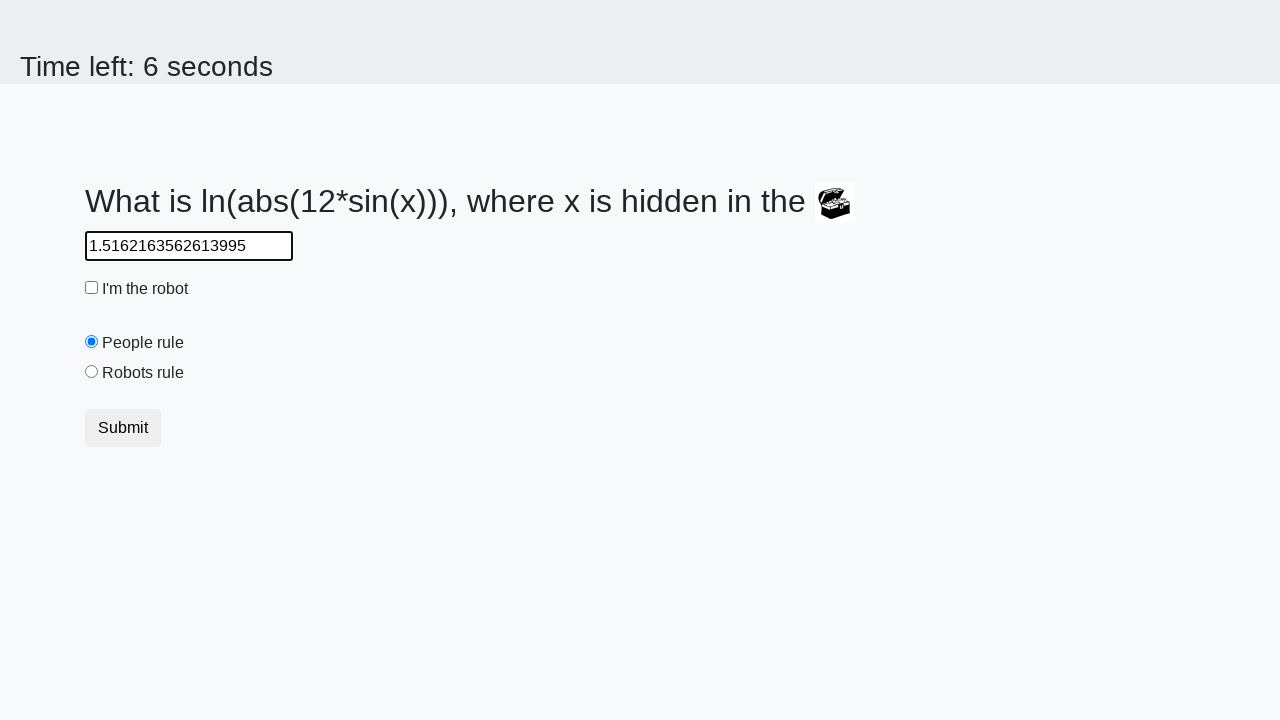

Clicked robot checkbox at (92, 288) on #robotCheckbox
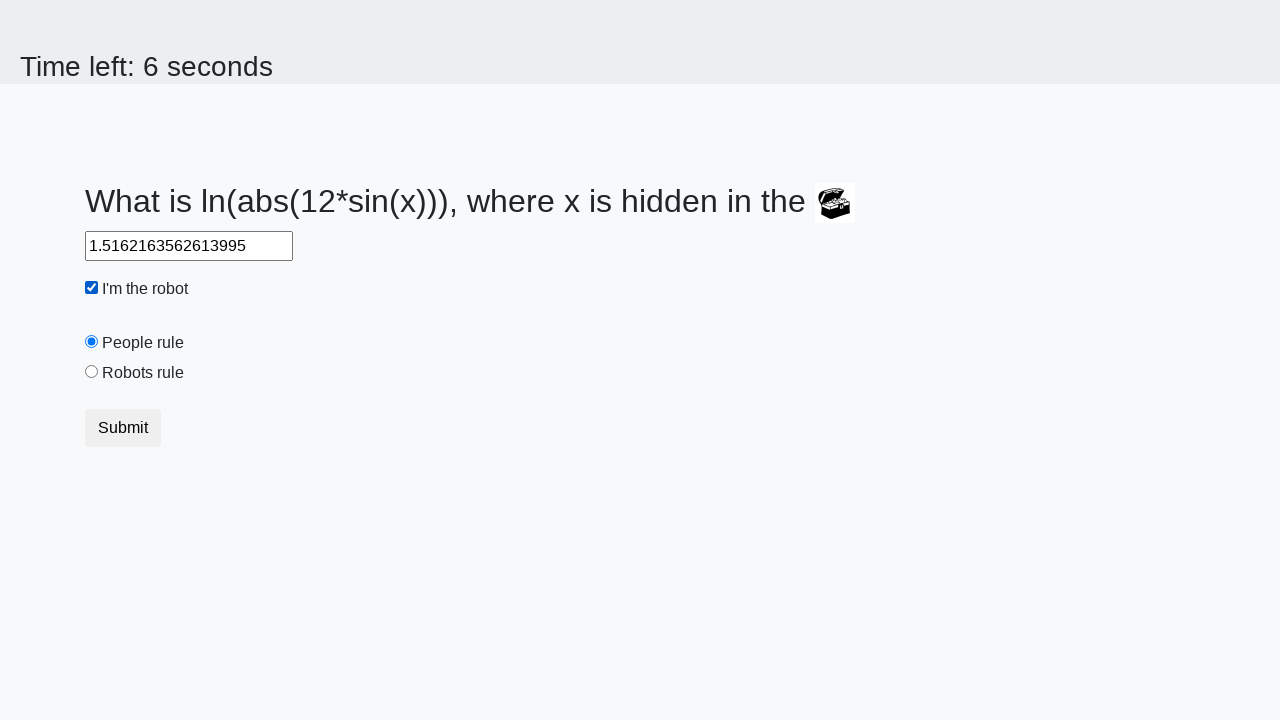

Clicked robots rule checkbox at (92, 372) on #robotsRule
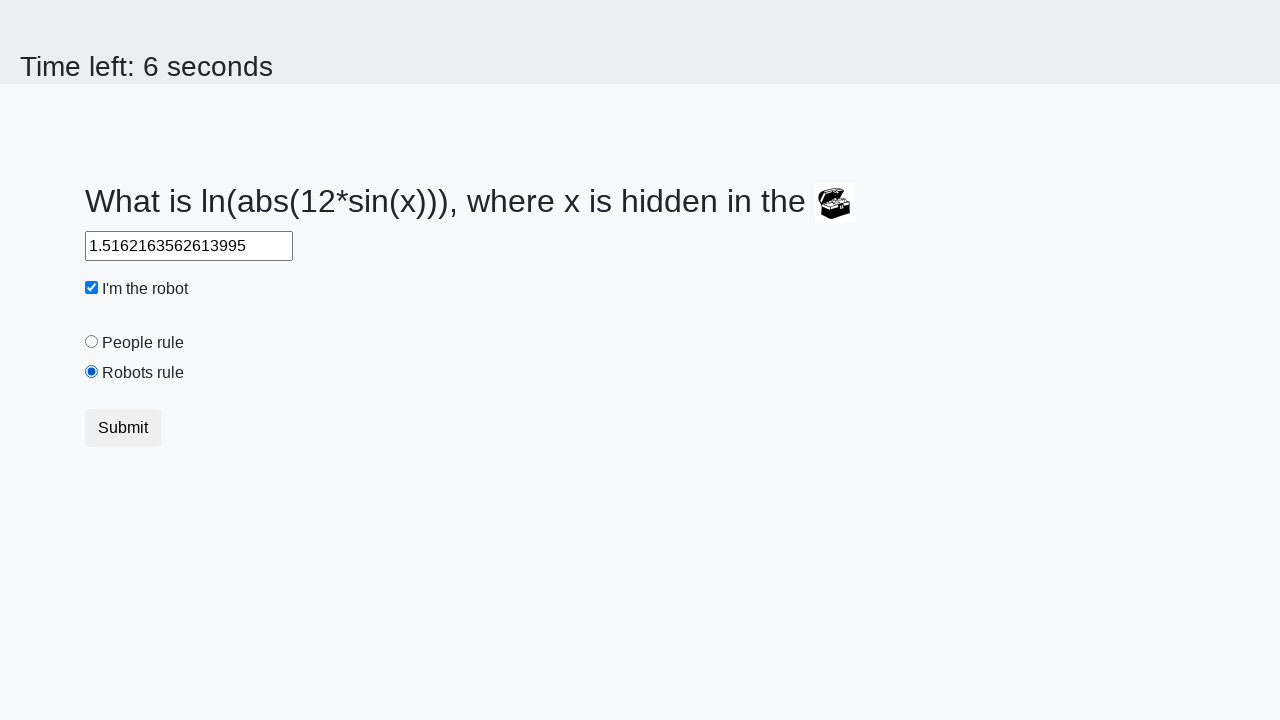

Submitted the form at (123, 428) on button[type='submit']
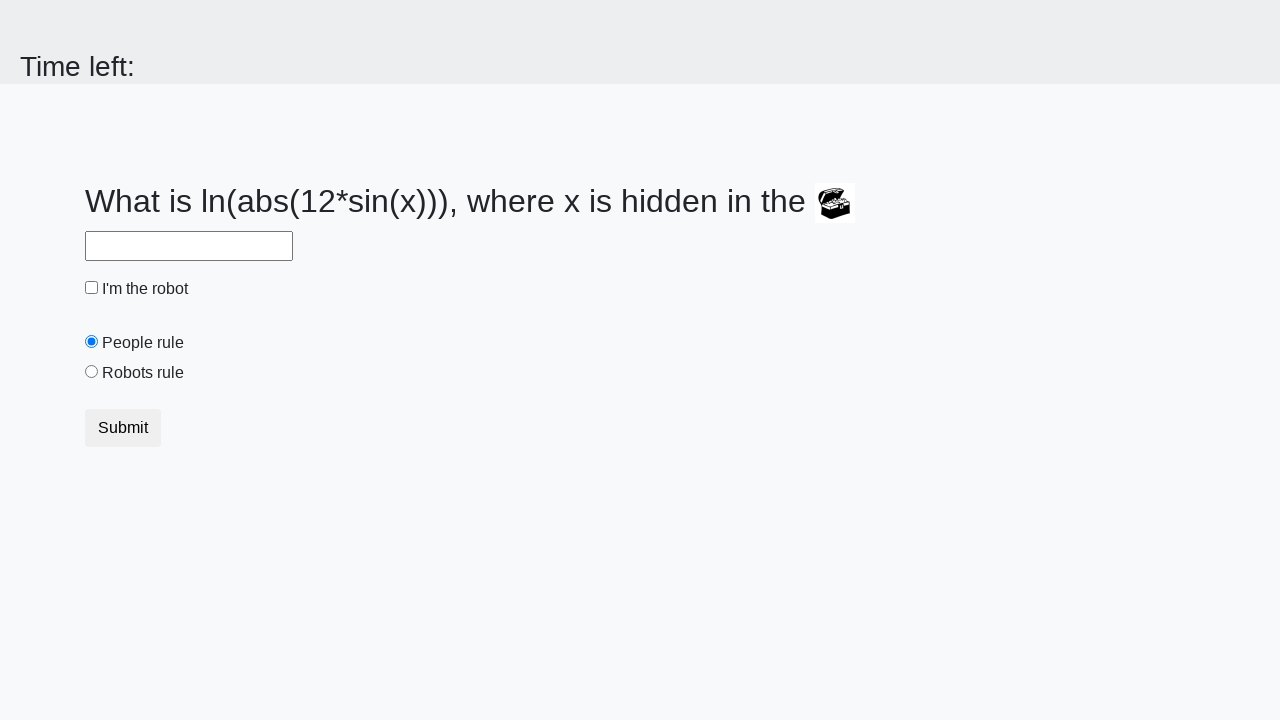

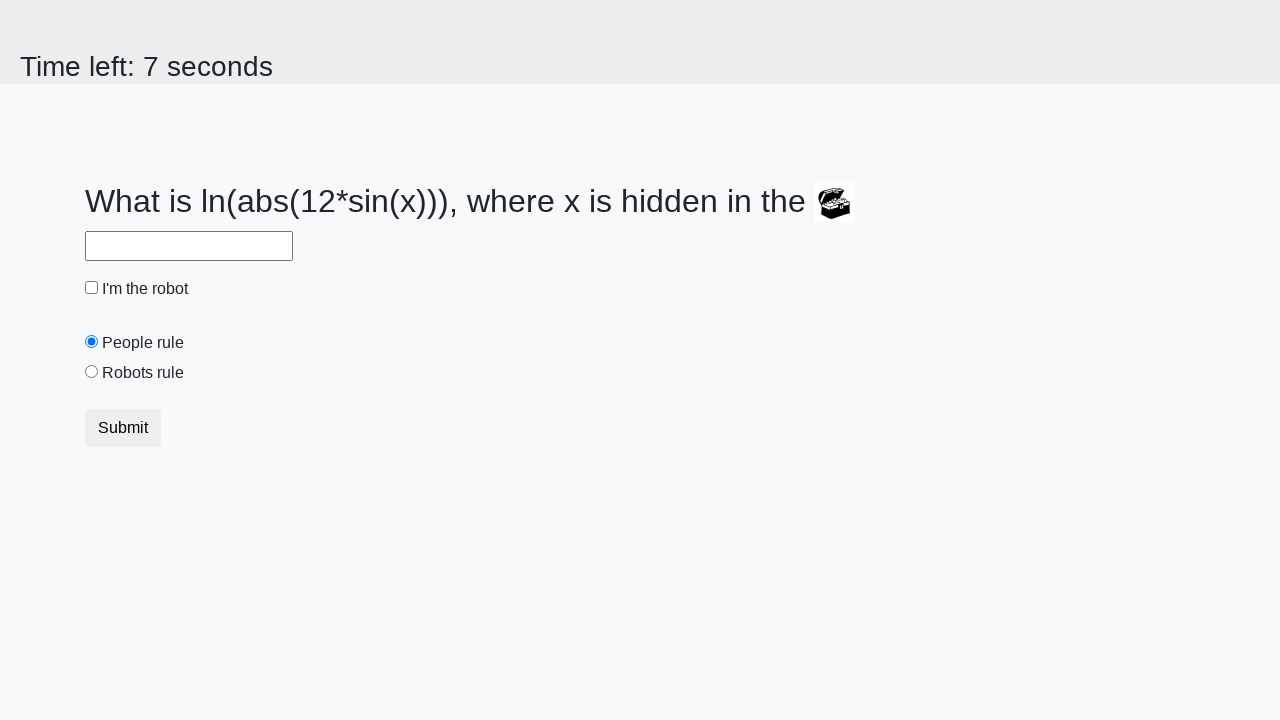